Tests a registration form by filling in first name, last name, and email fields, then submitting the form and verifying the success message

Starting URL: http://suninjuly.github.io/registration1.html

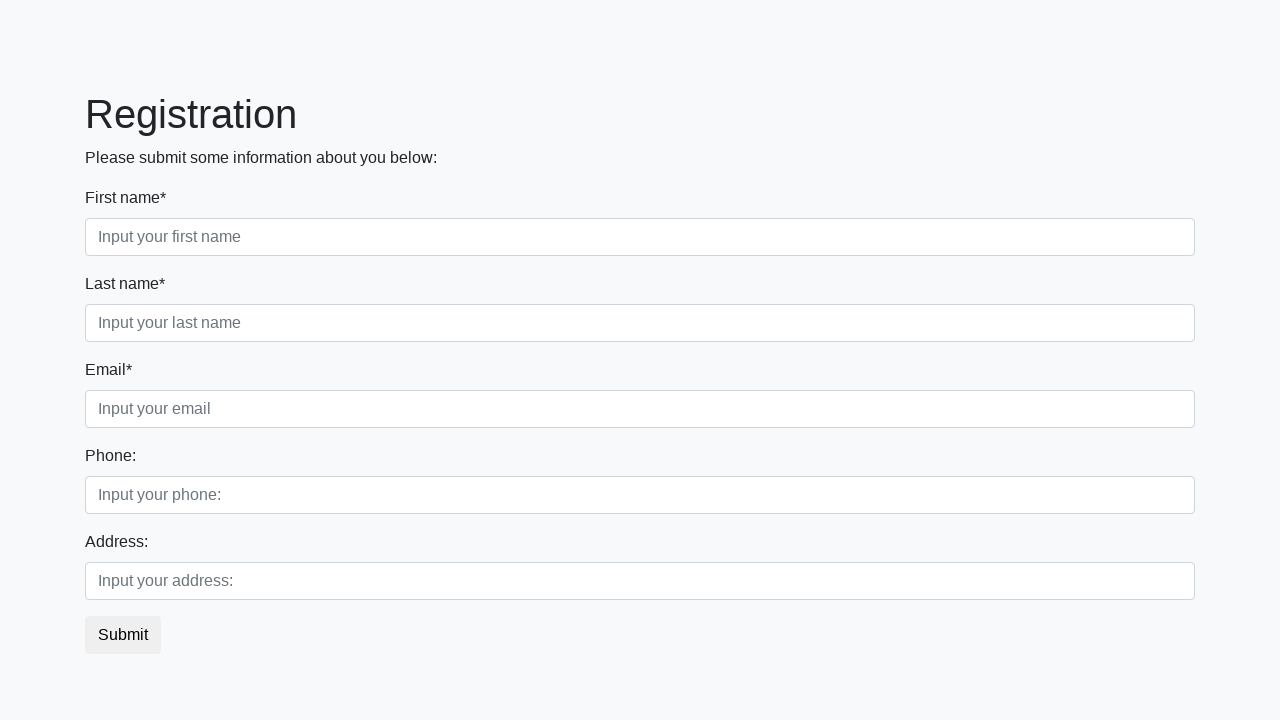

Filled first name field with 'John' on .first_block > .first_class > .first
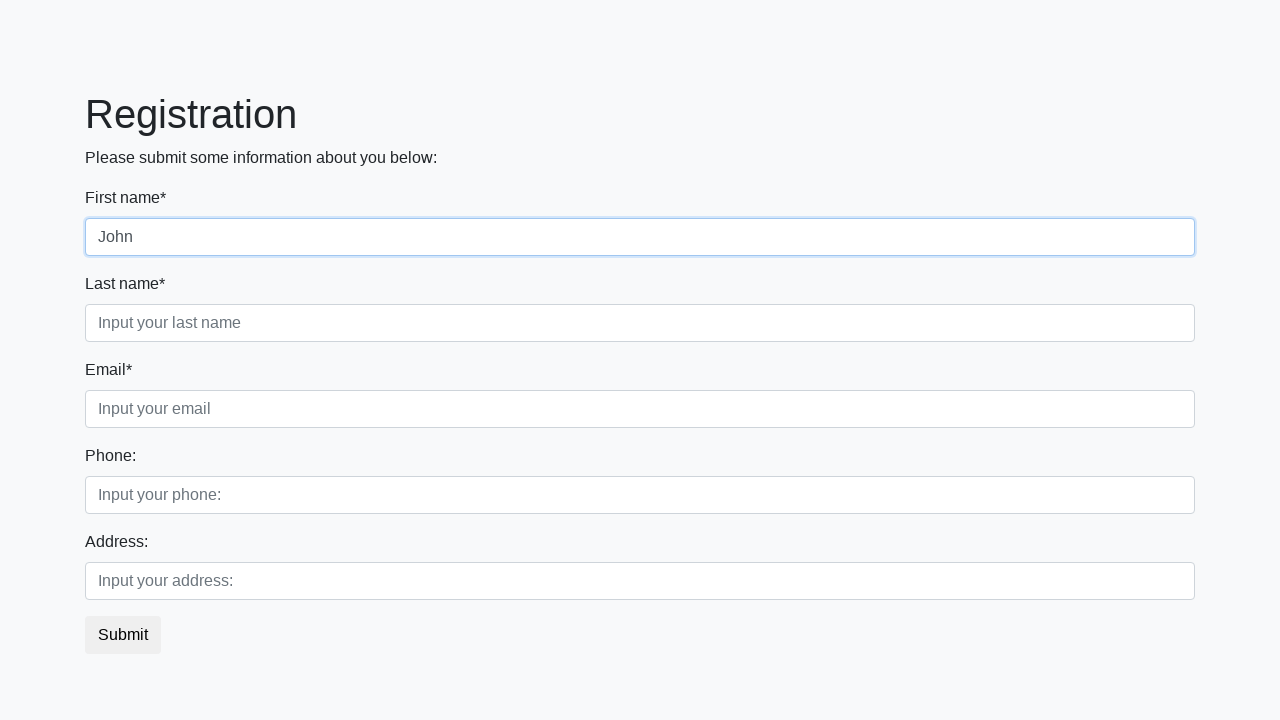

Filled last name field with 'Smith' on .first_block > .second_class > .second
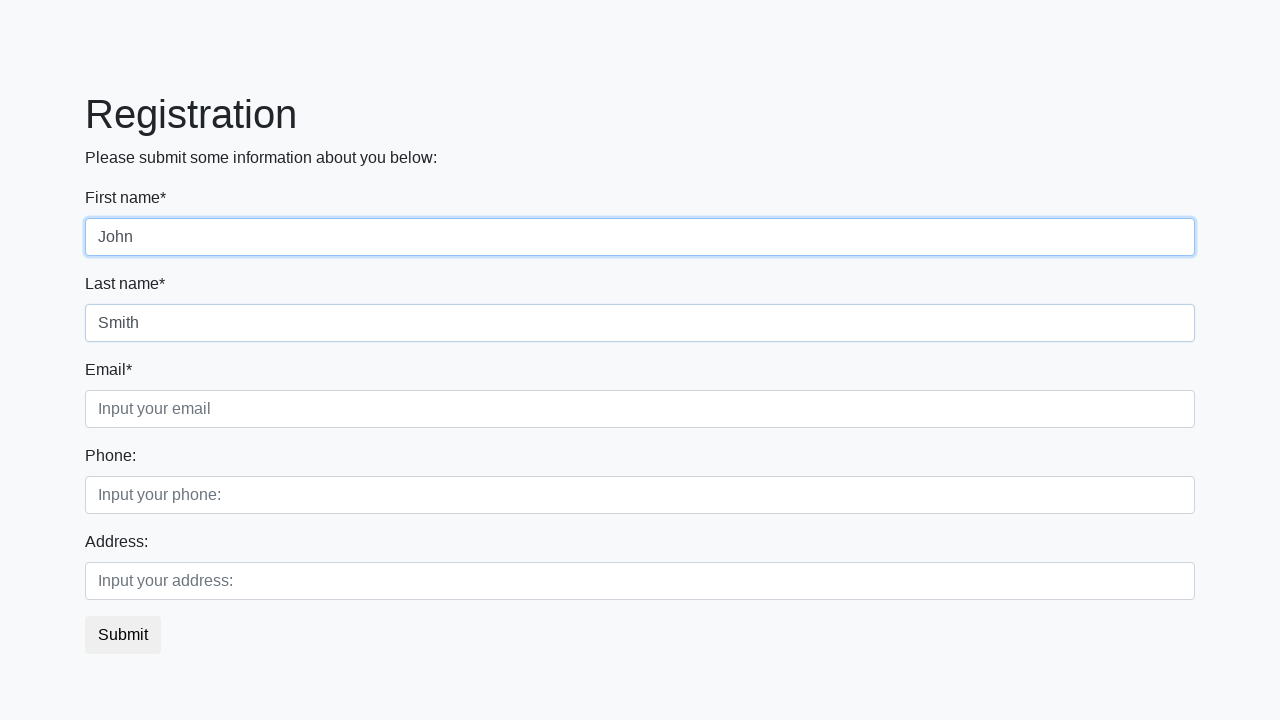

Filled email field with 'john.smith@example.com' on .third_class > .third
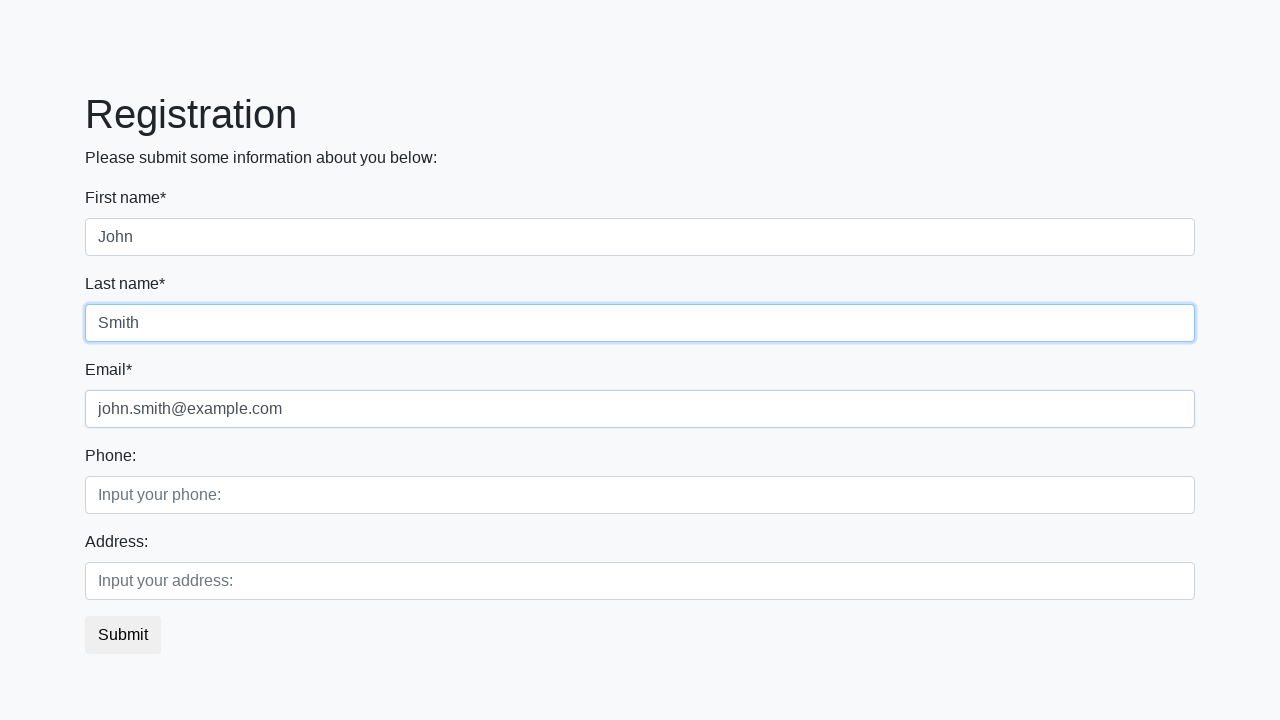

Clicked submit button to register at (123, 635) on button.btn
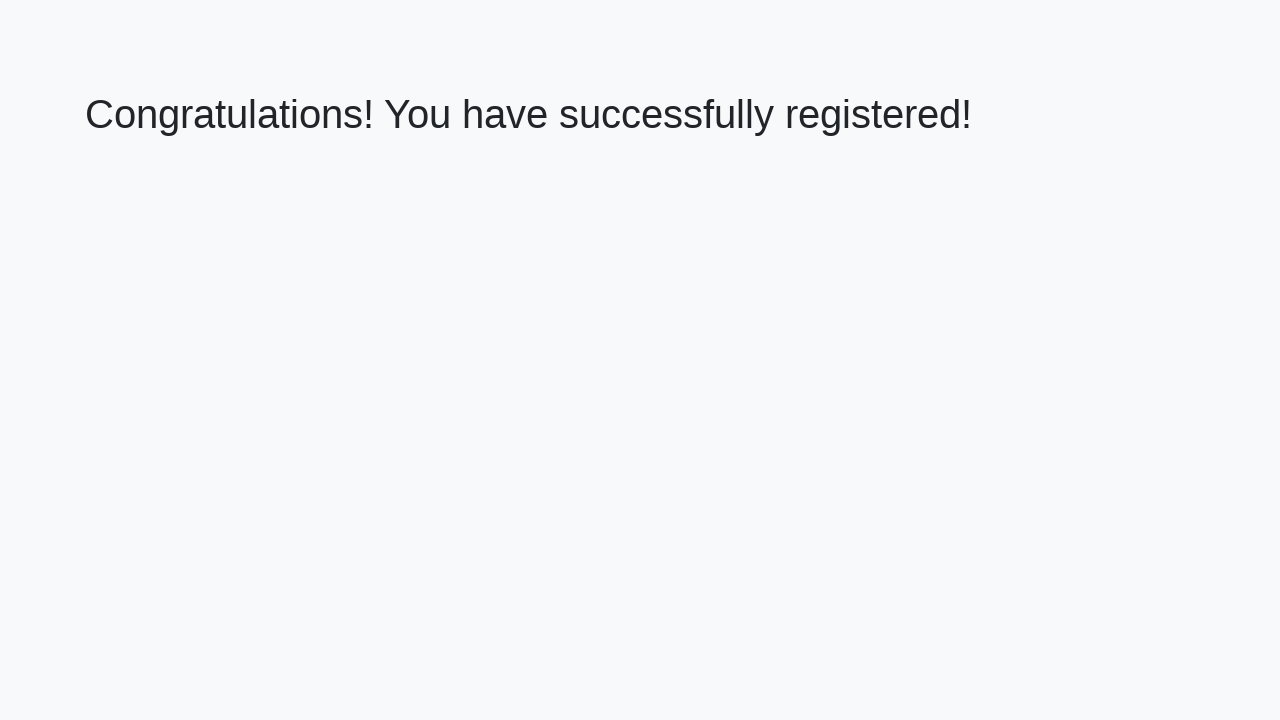

Success message appeared on page
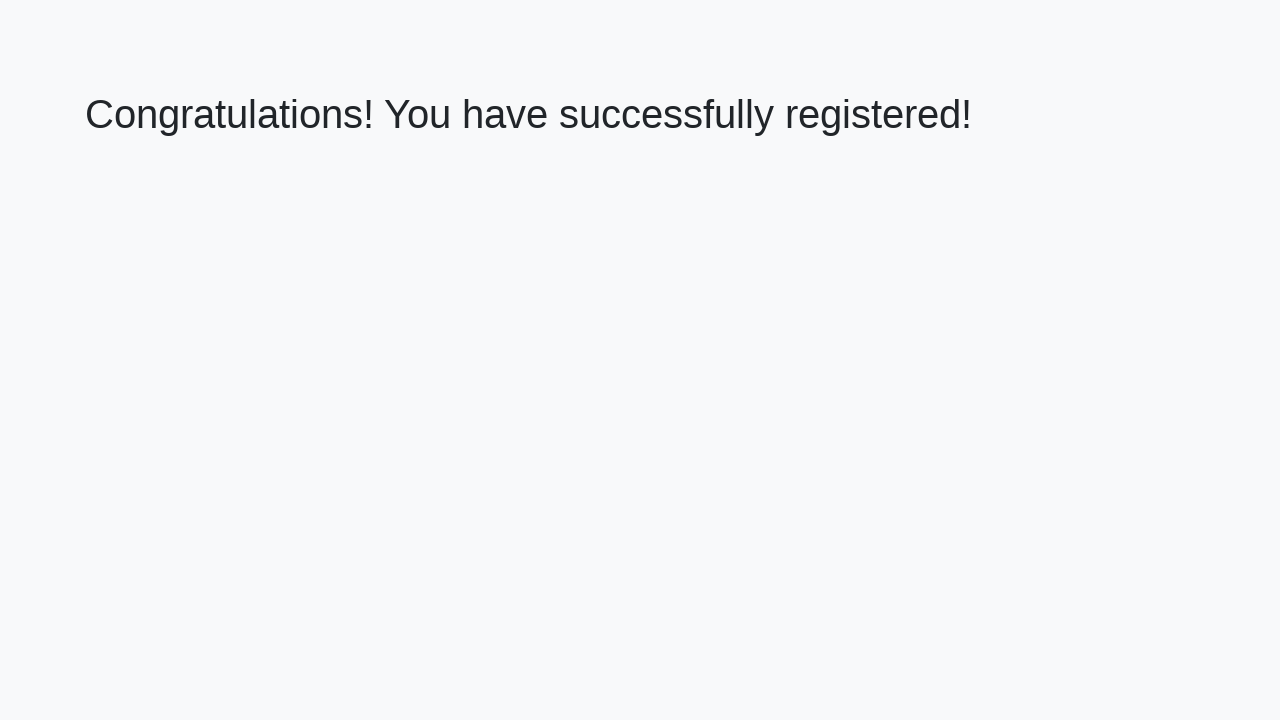

Retrieved success message text: 'Congratulations! You have successfully registered!'
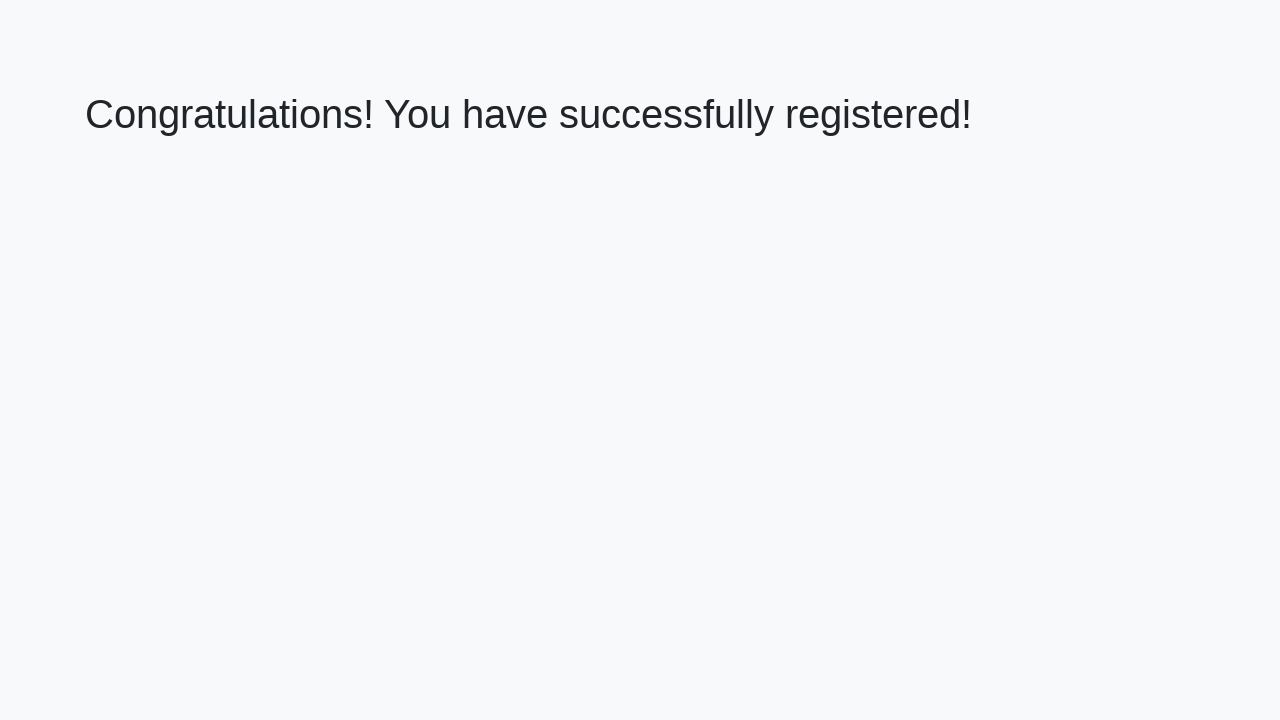

Verified success message matches expected text
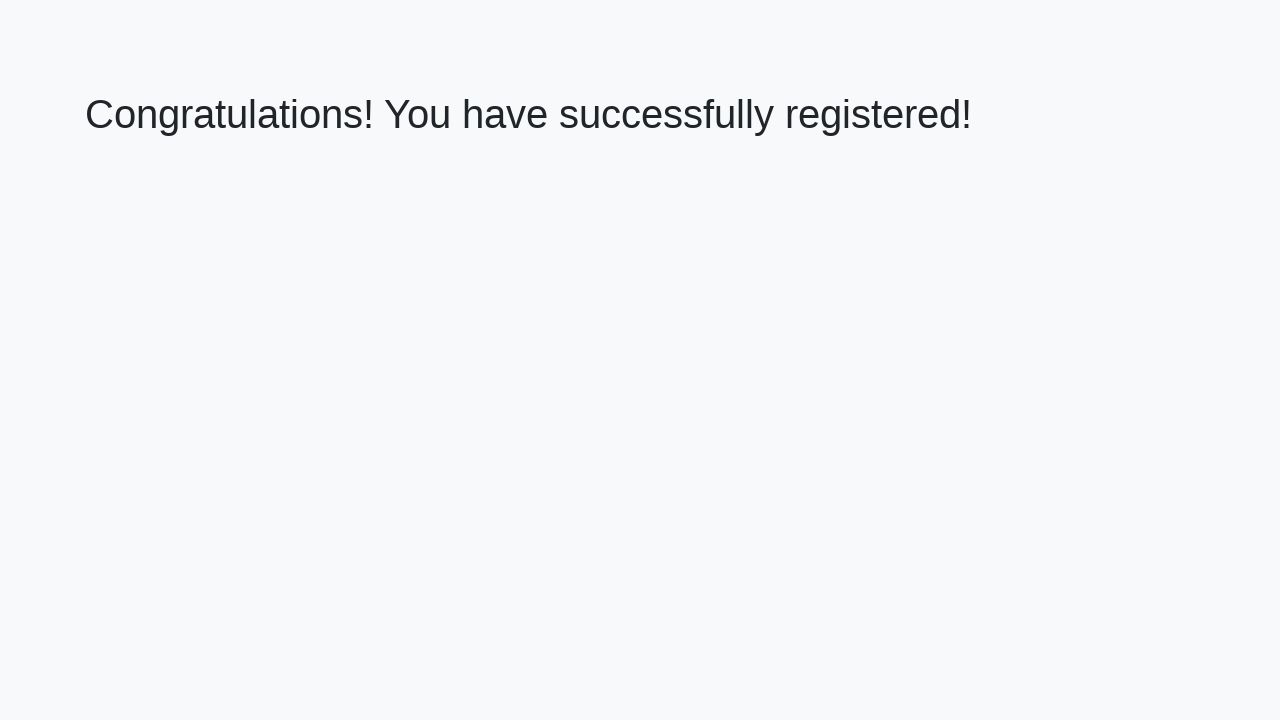

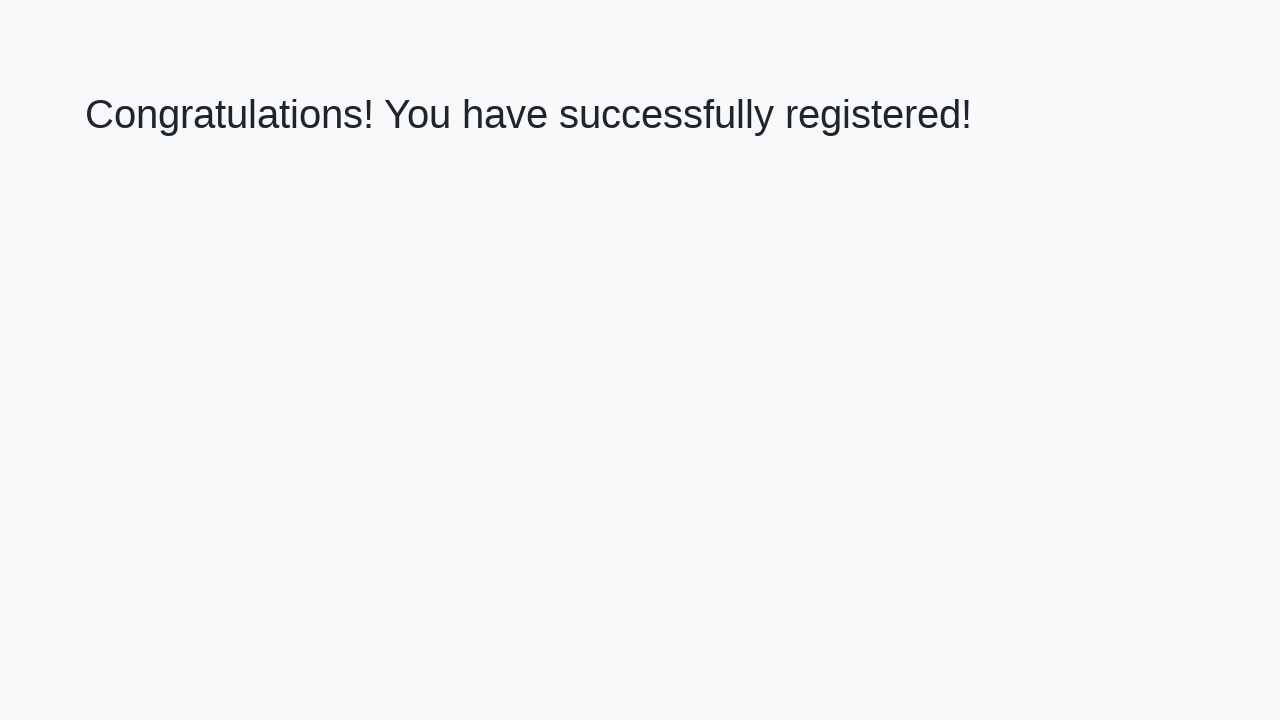